Tests a web form by entering text in an input field, submitting the form, and verifying the success message

Starting URL: https://www.selenium.dev/selenium/web/web-form.html

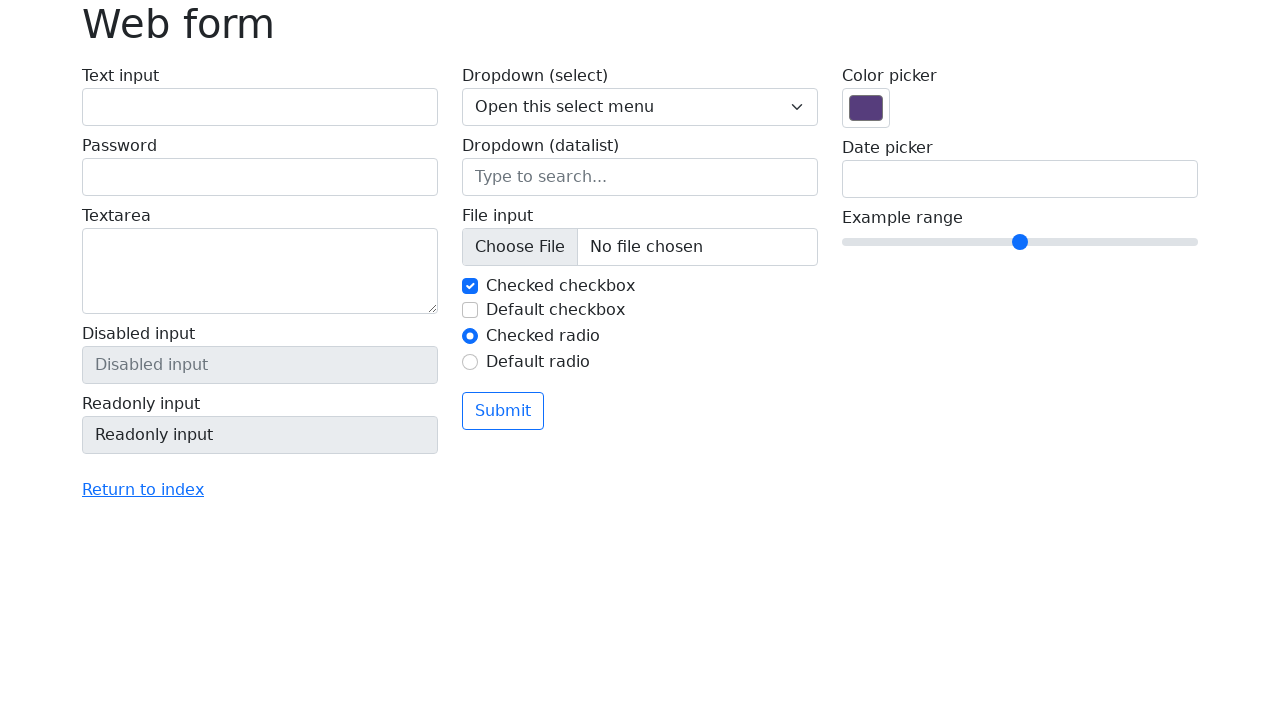

Clicked text input field at (260, 107) on #my-text-id
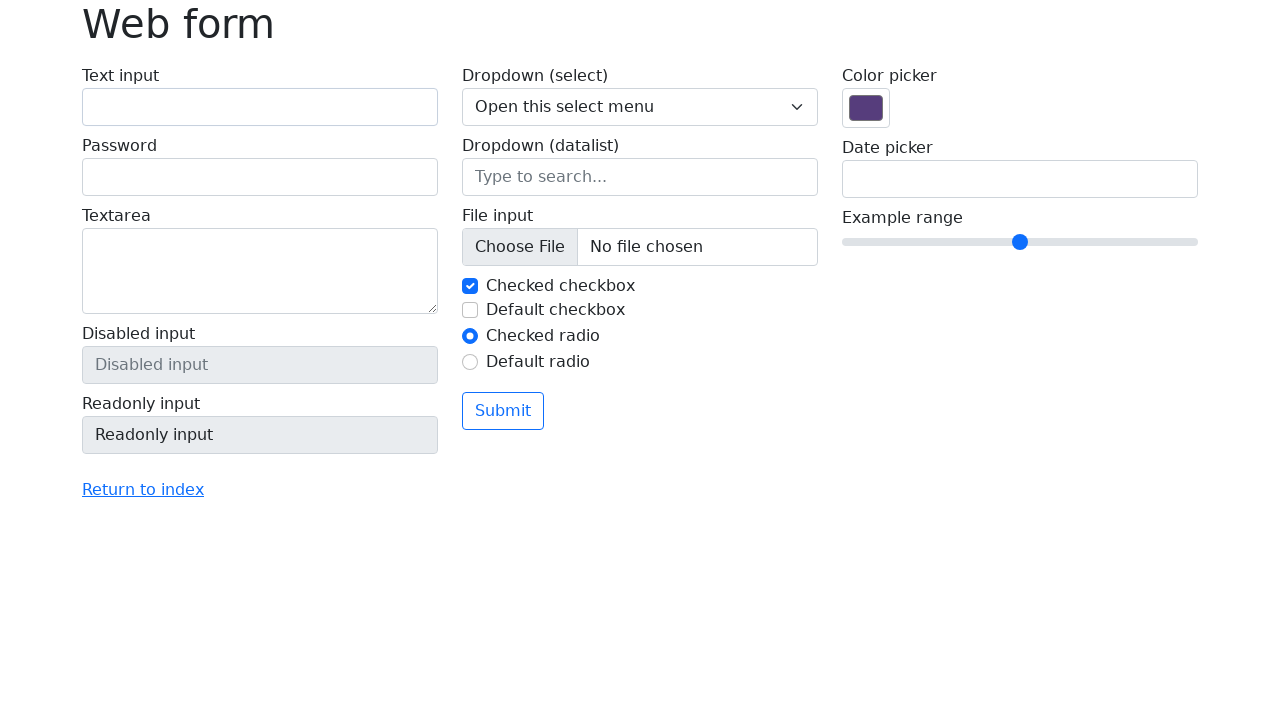

Filled text input field with 'Selenium' on #my-text-id
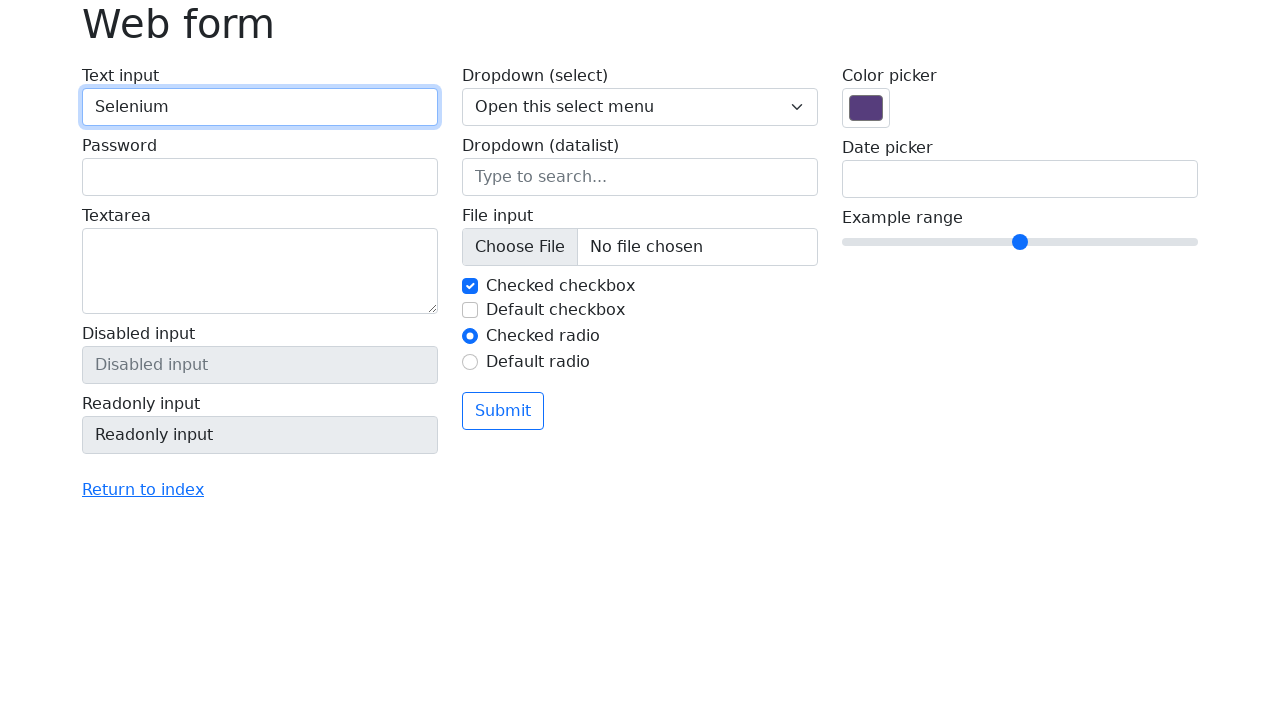

Clicked submit button to submit the form at (503, 411) on button[type='submit']
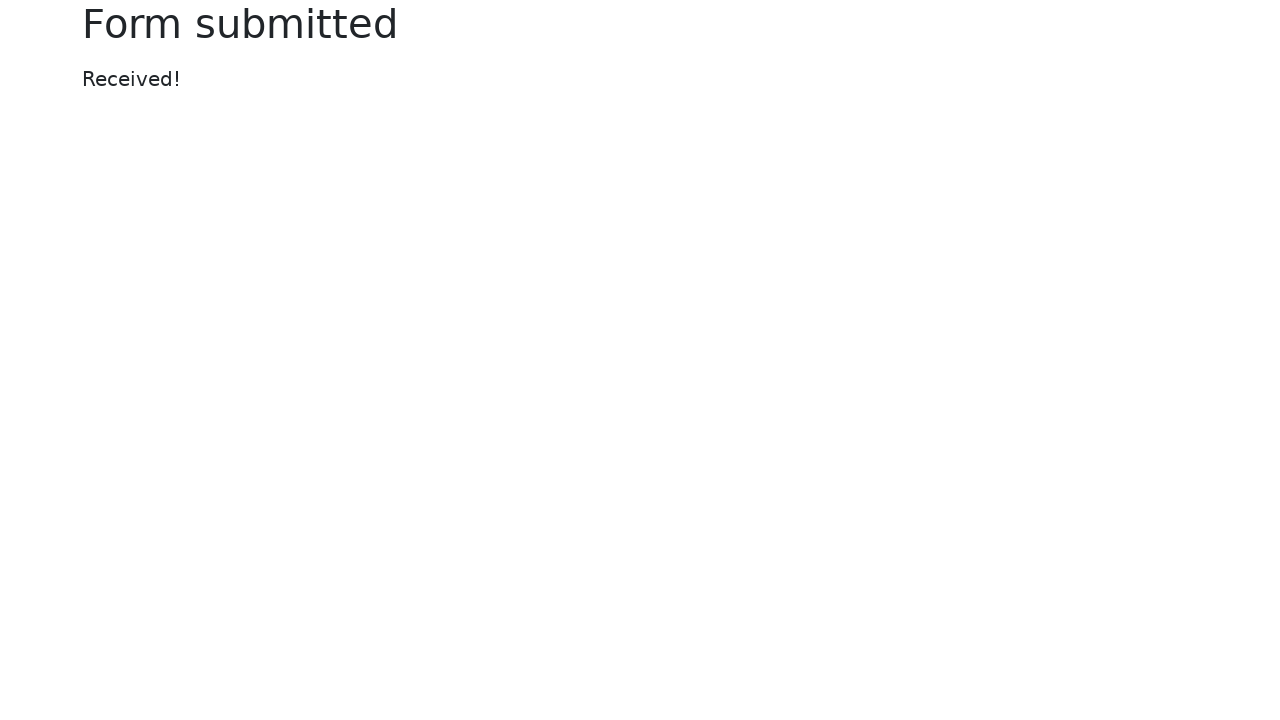

Success message element loaded
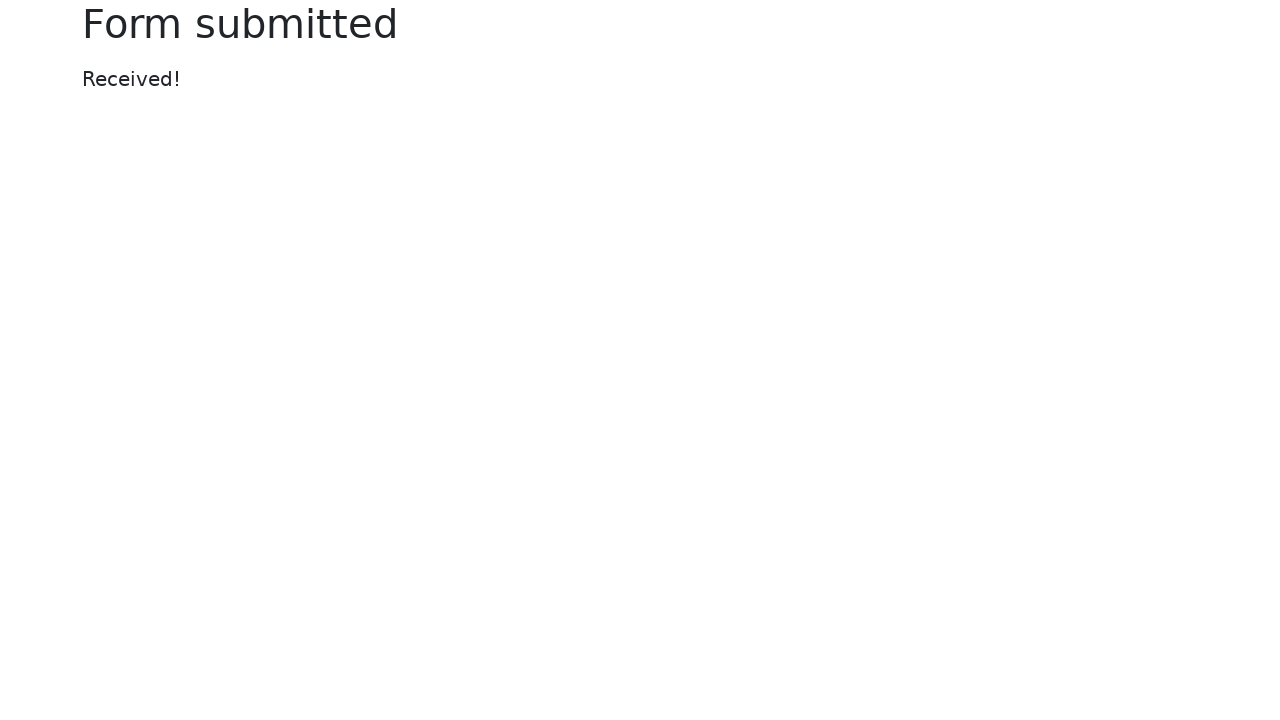

Retrieved success message text content
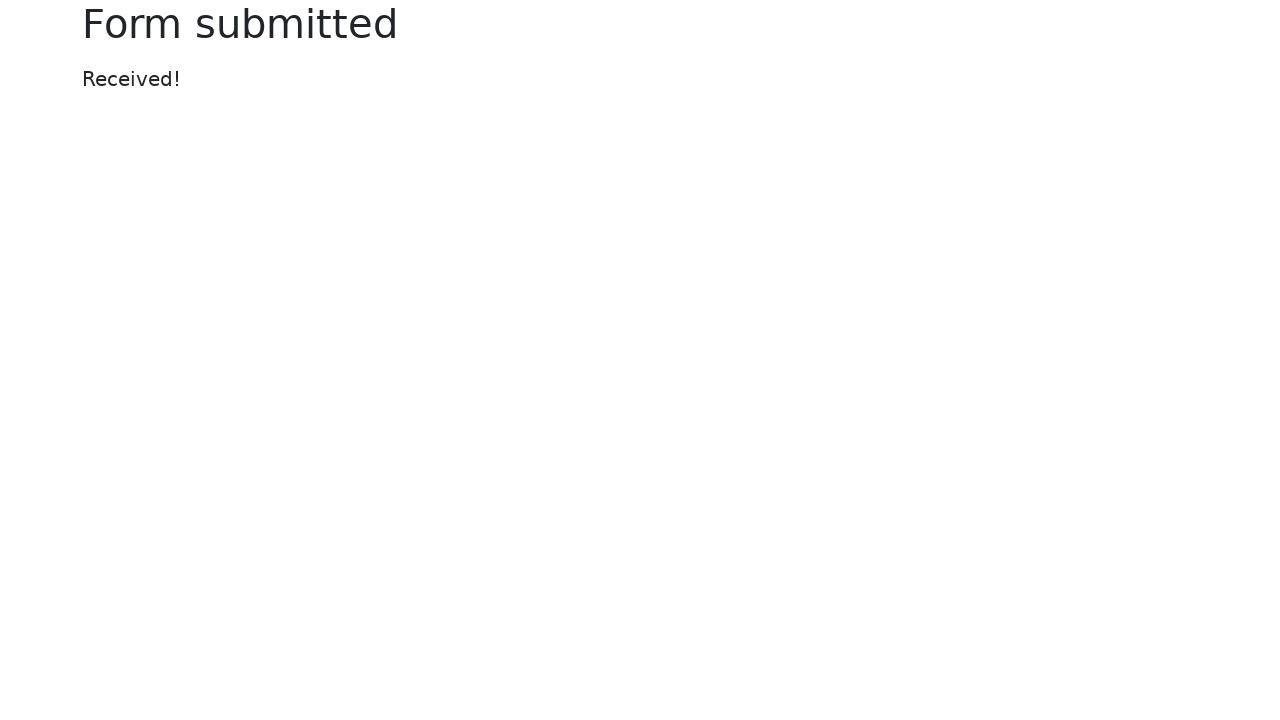

Verified success message equals 'Received!'
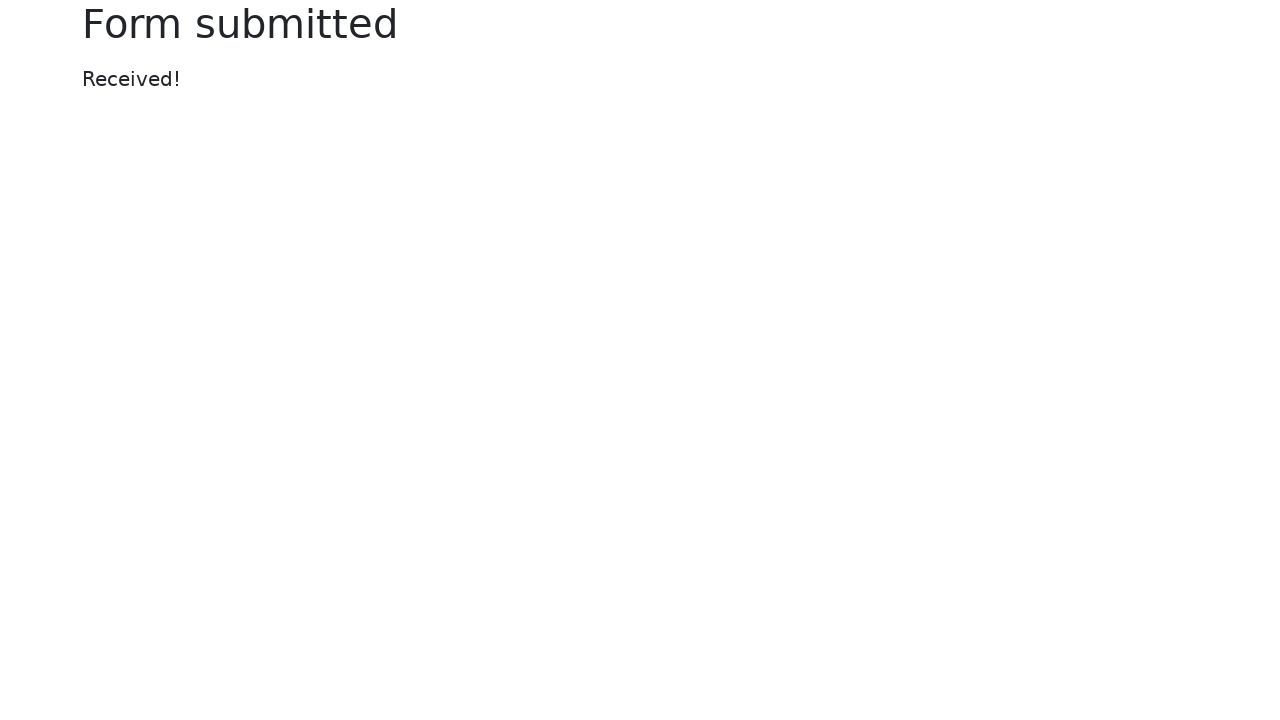

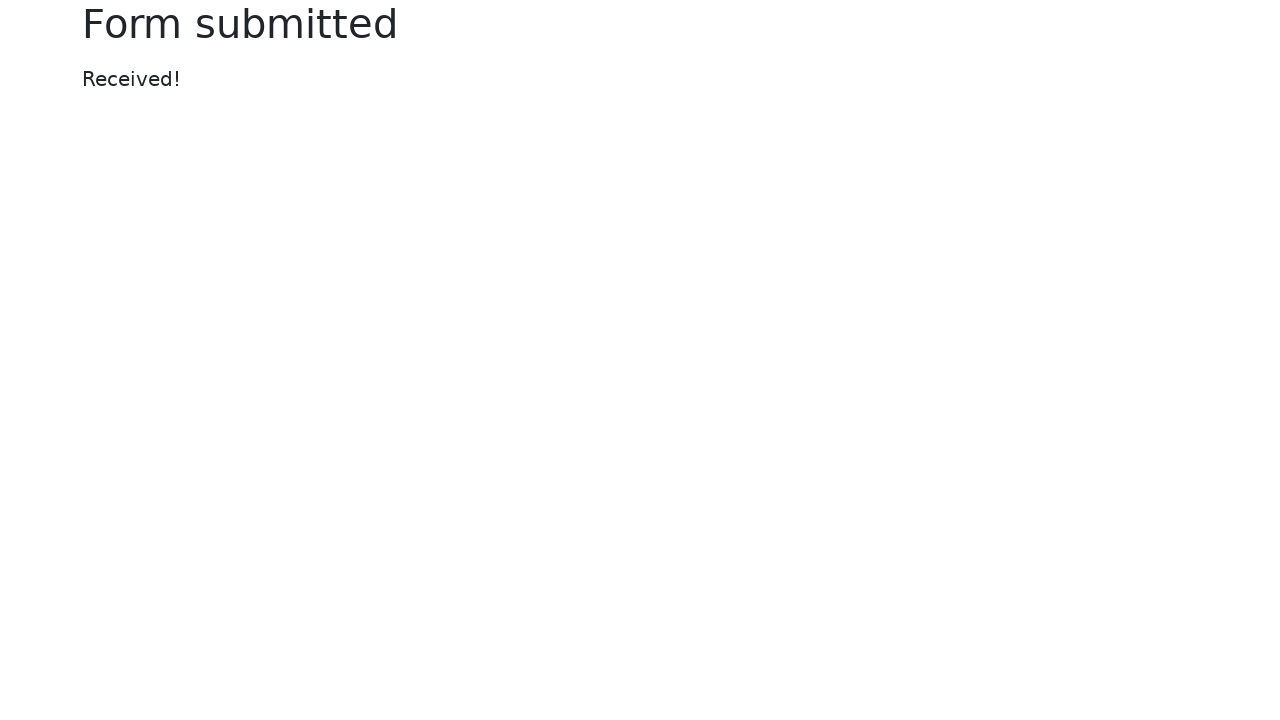